Tests a registration form by filling in required fields (first name, last name, email) and submitting the form, then verifies successful registration by checking for a congratulations message.

Starting URL: http://suninjuly.github.io/registration1.html

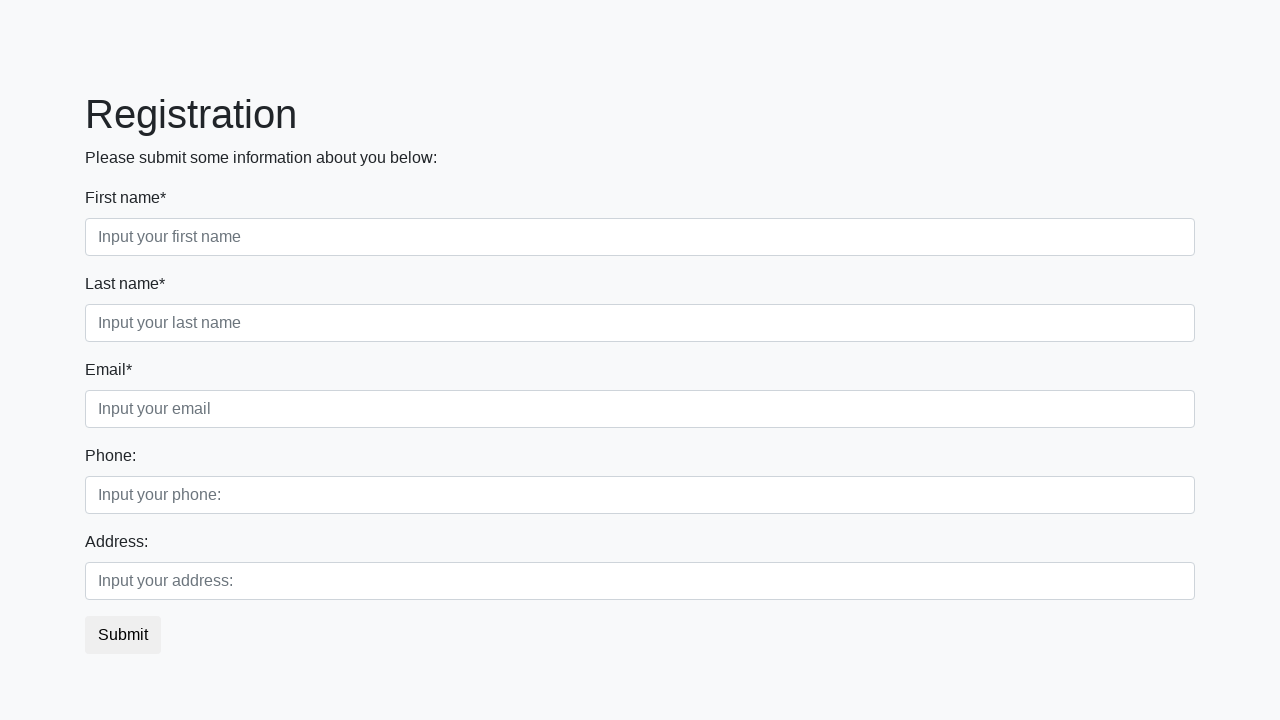

Filled first name field with 'John' on input[required].first
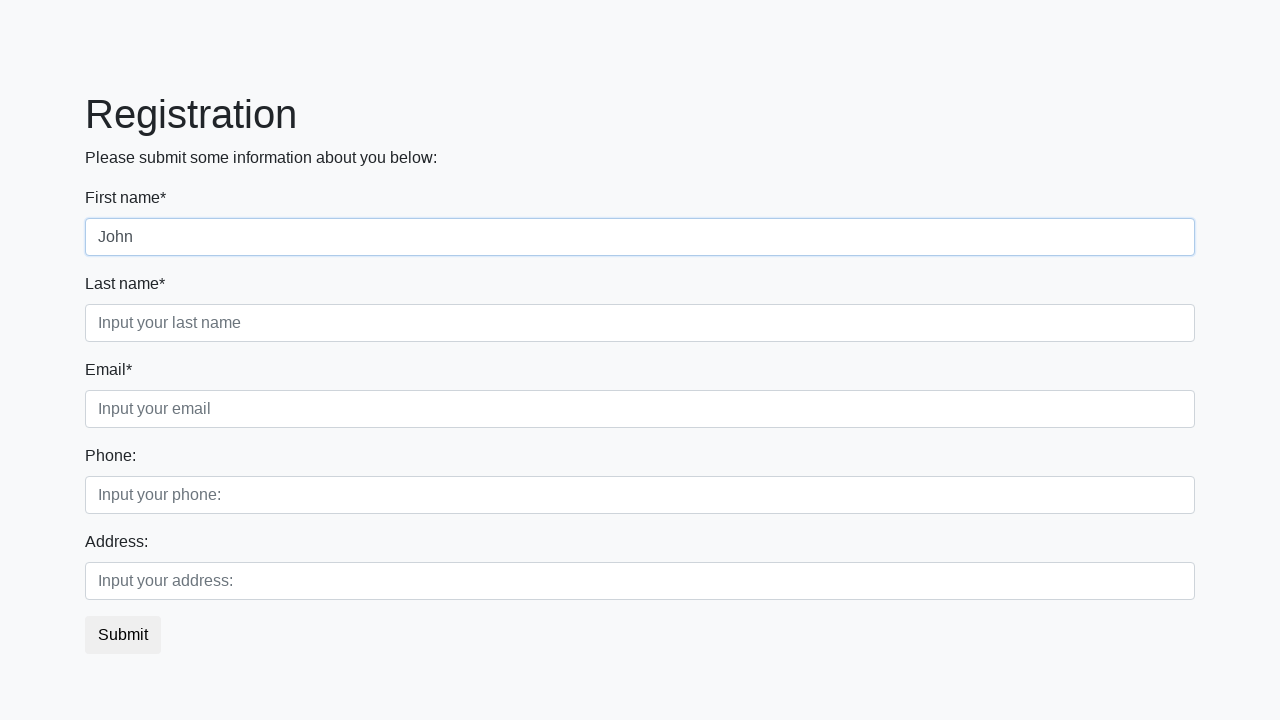

Filled last name field with 'Doe' on input[required].second
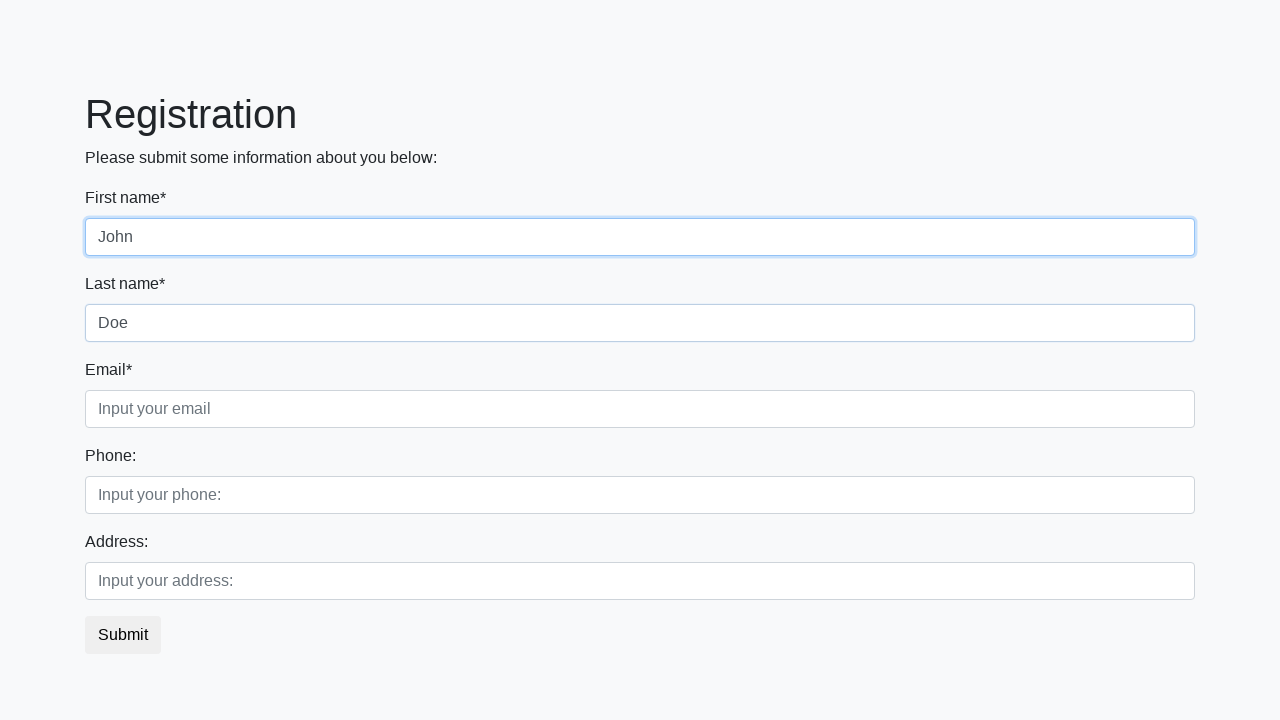

Filled email field with 'johndoe@example.com' on input[required].third
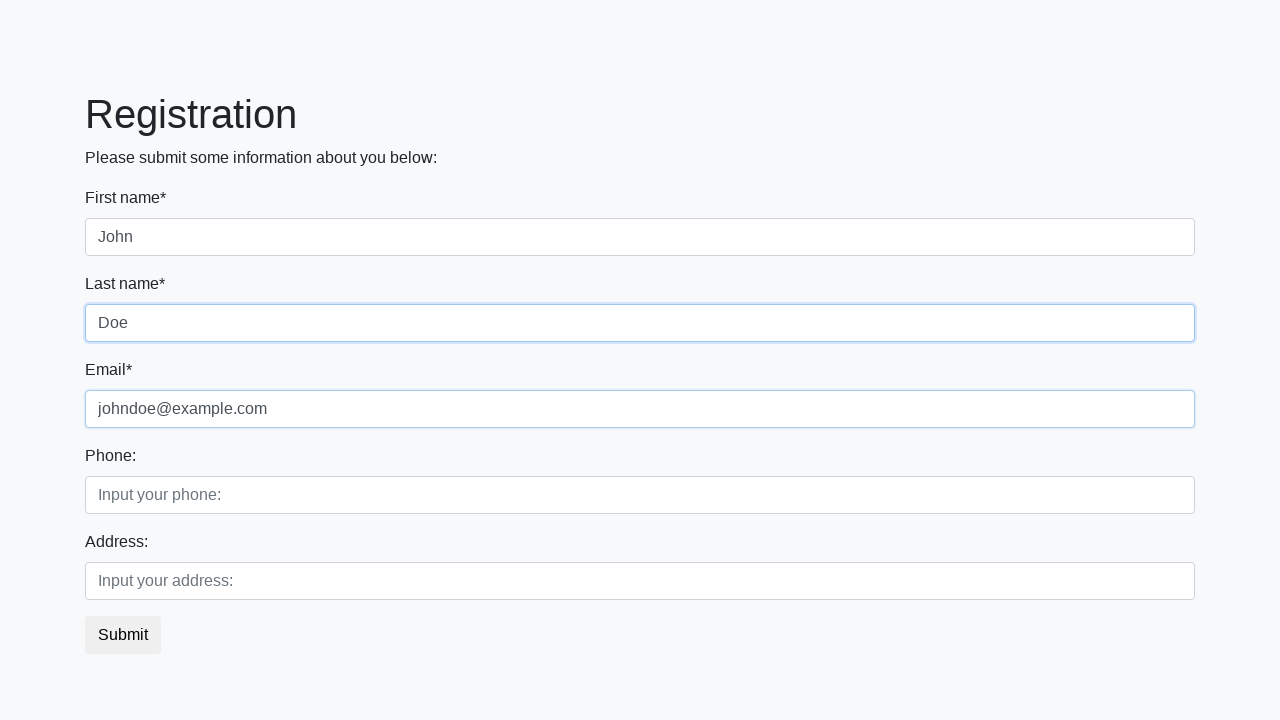

Clicked submit button to register at (123, 635) on button.btn
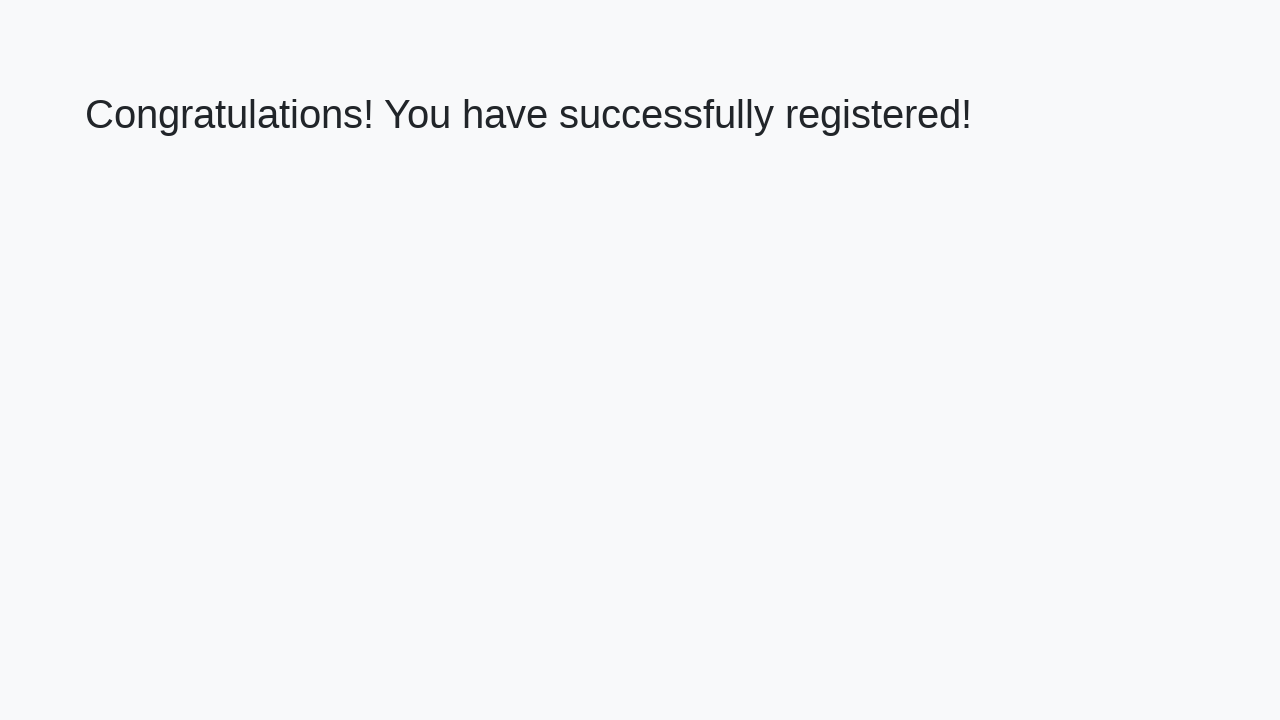

Congratulations heading loaded
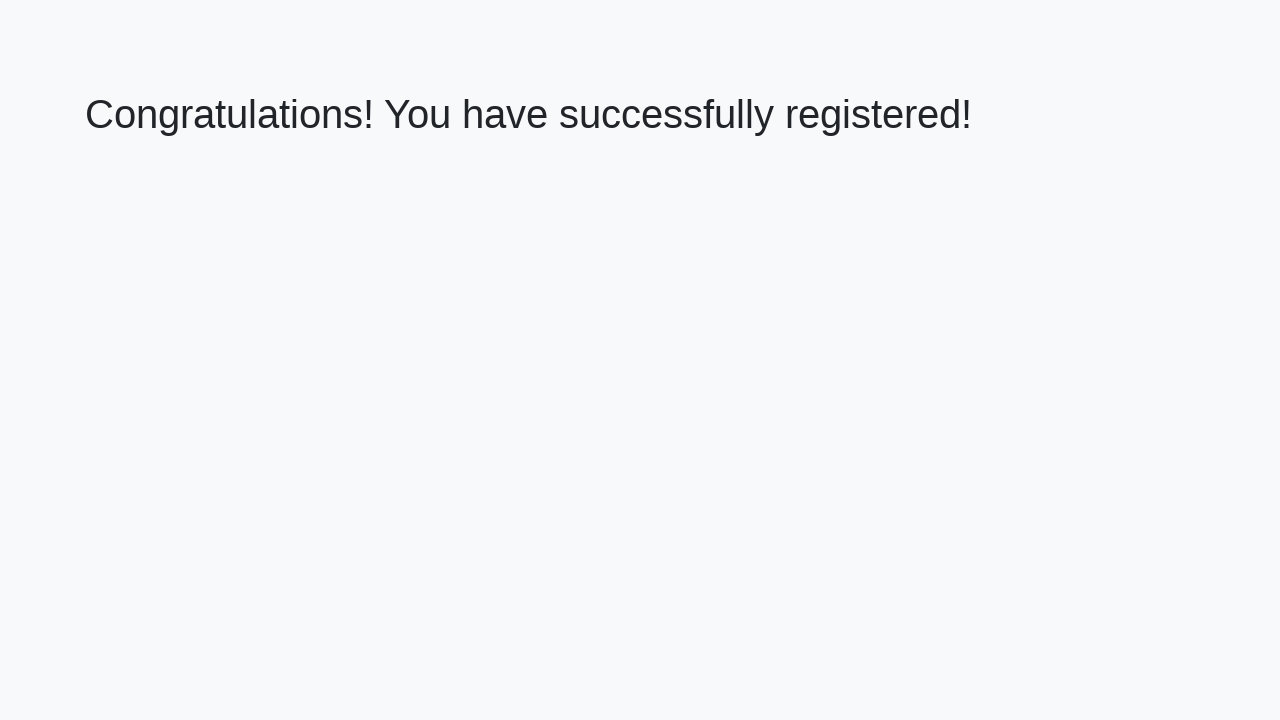

Retrieved congratulations message text
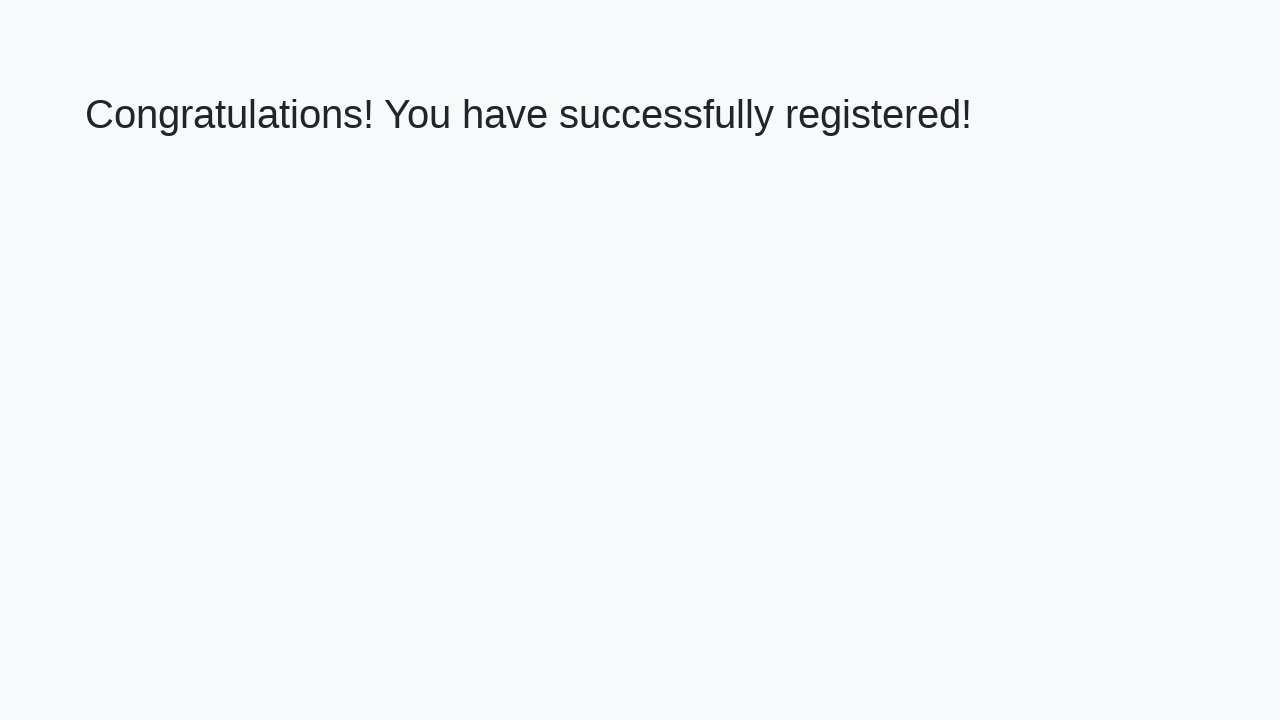

Verified successful registration with correct congratulations message
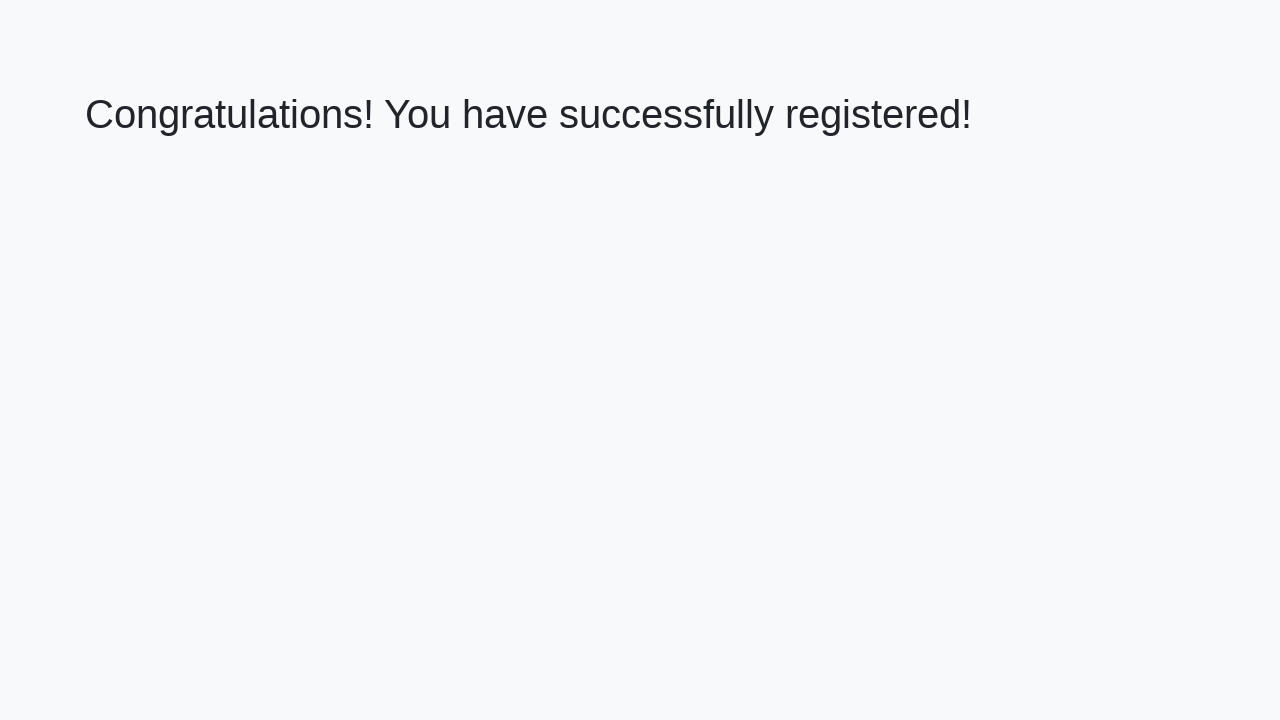

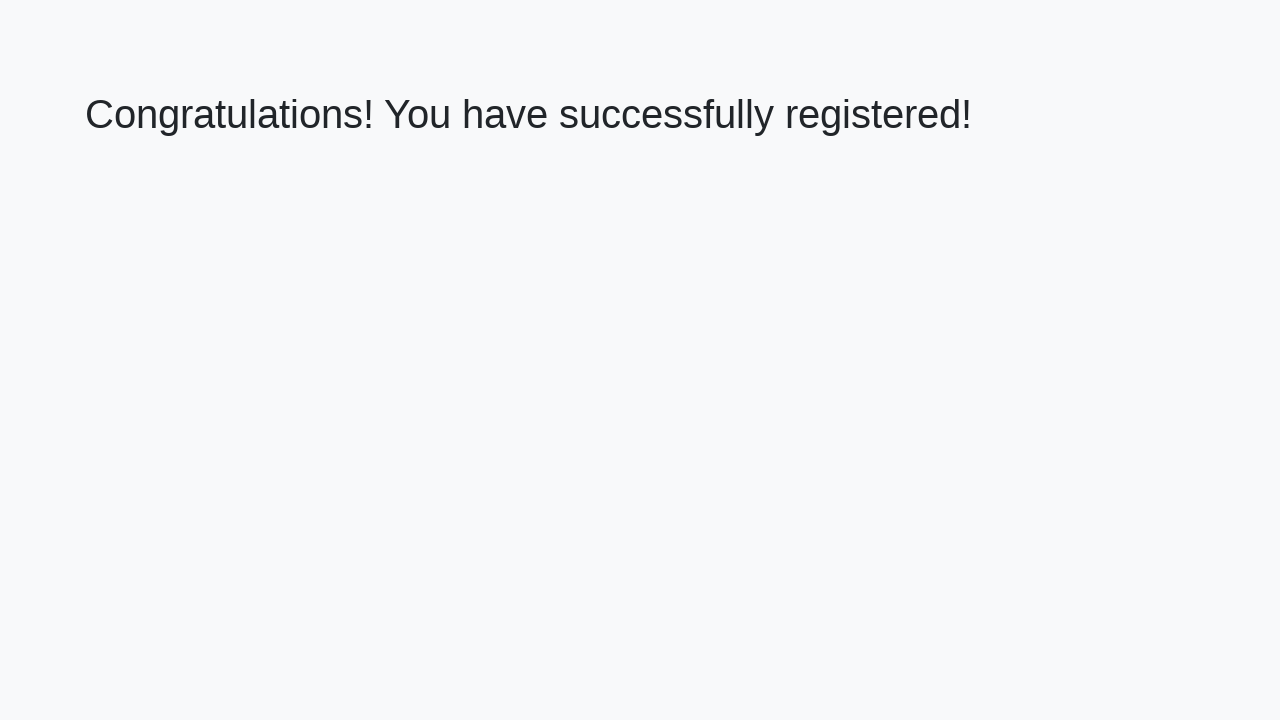